Tests JavaScript prompt alert functionality by clicking a button to trigger a prompt, entering text into the prompt, and accepting it.

Starting URL: https://v1.training-support.net/selenium/javascript-alerts

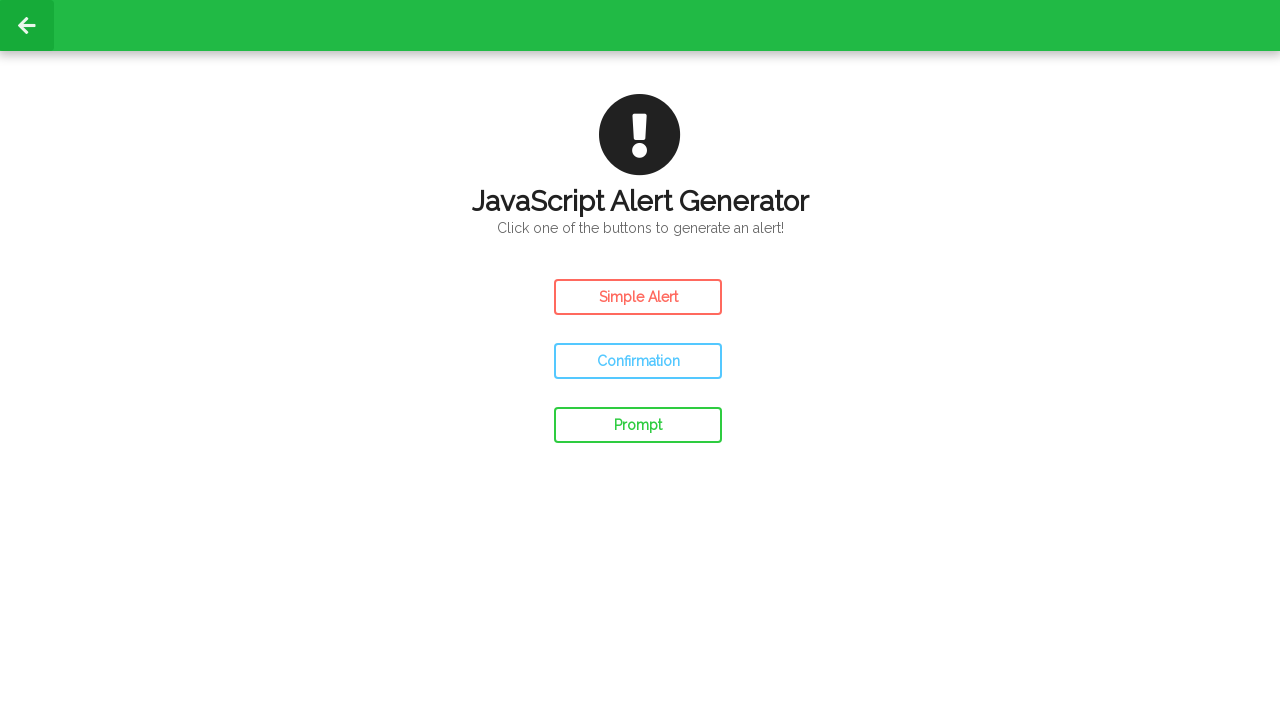

Clicked prompt button to trigger JavaScript prompt alert at (638, 425) on #prompt
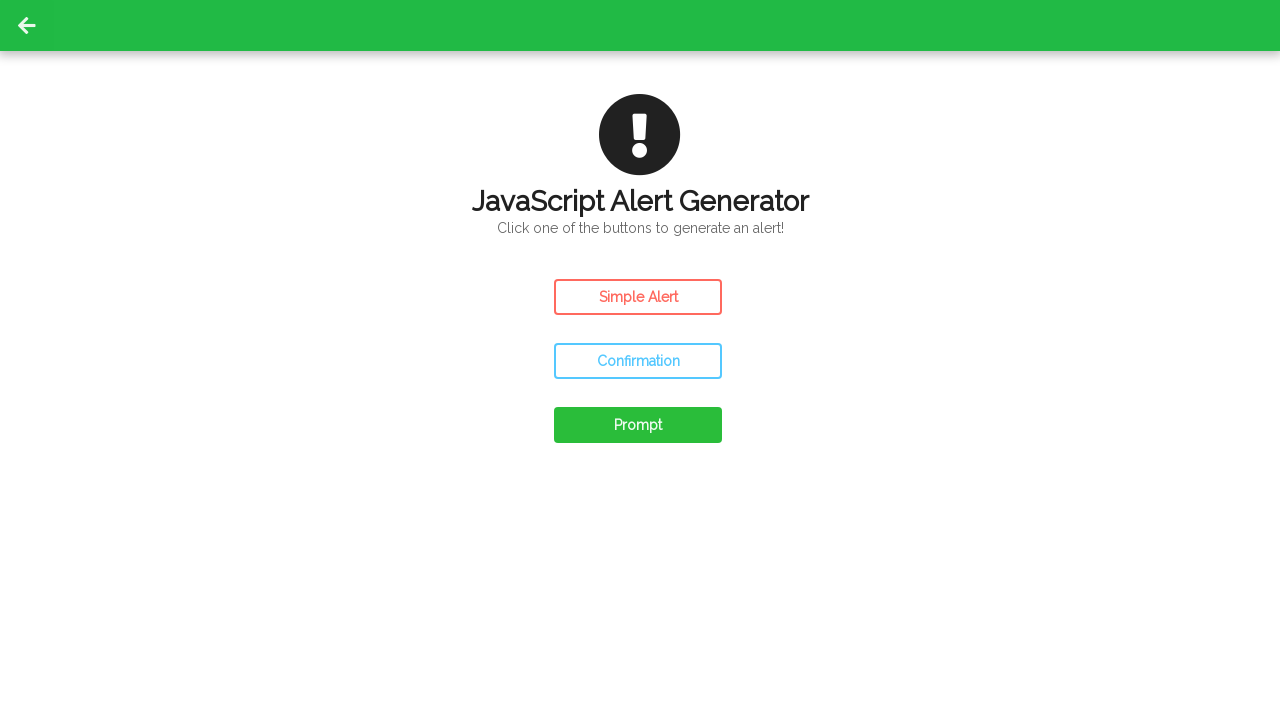

Set up dialog handler to accept prompt with text 'Awesome!'
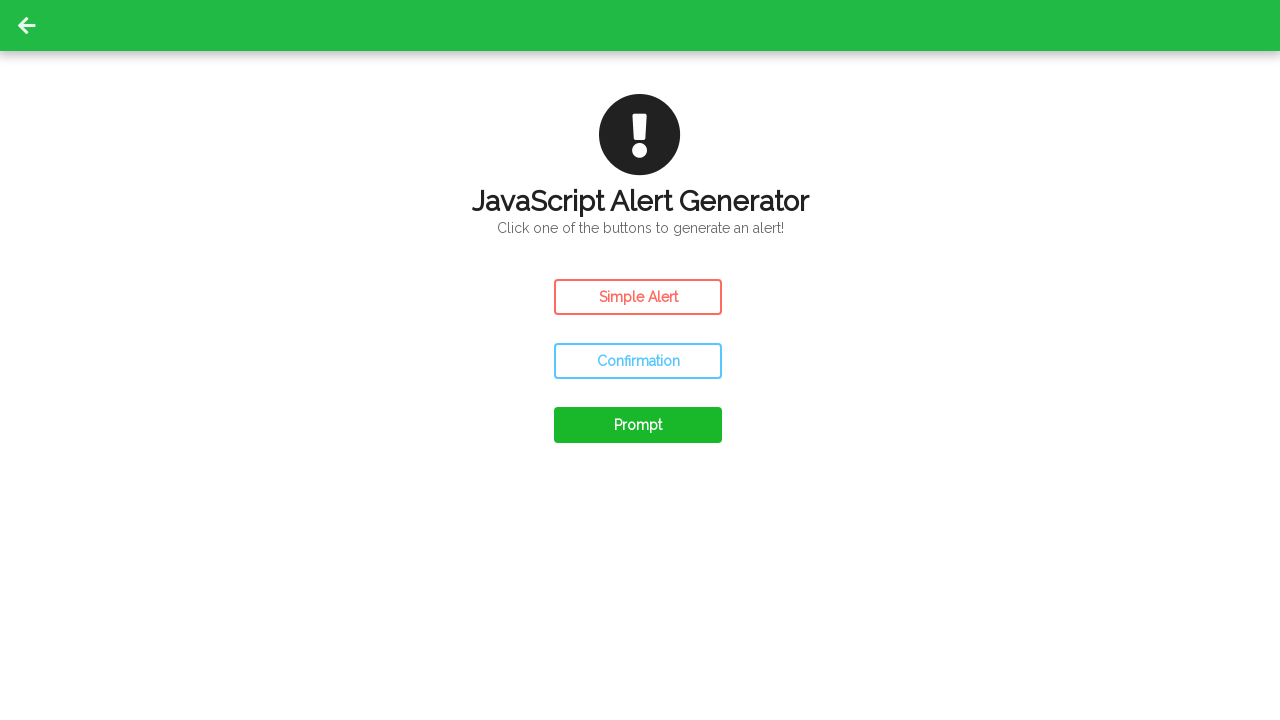

Re-clicked prompt button to trigger dialog with handler active at (638, 425) on #prompt
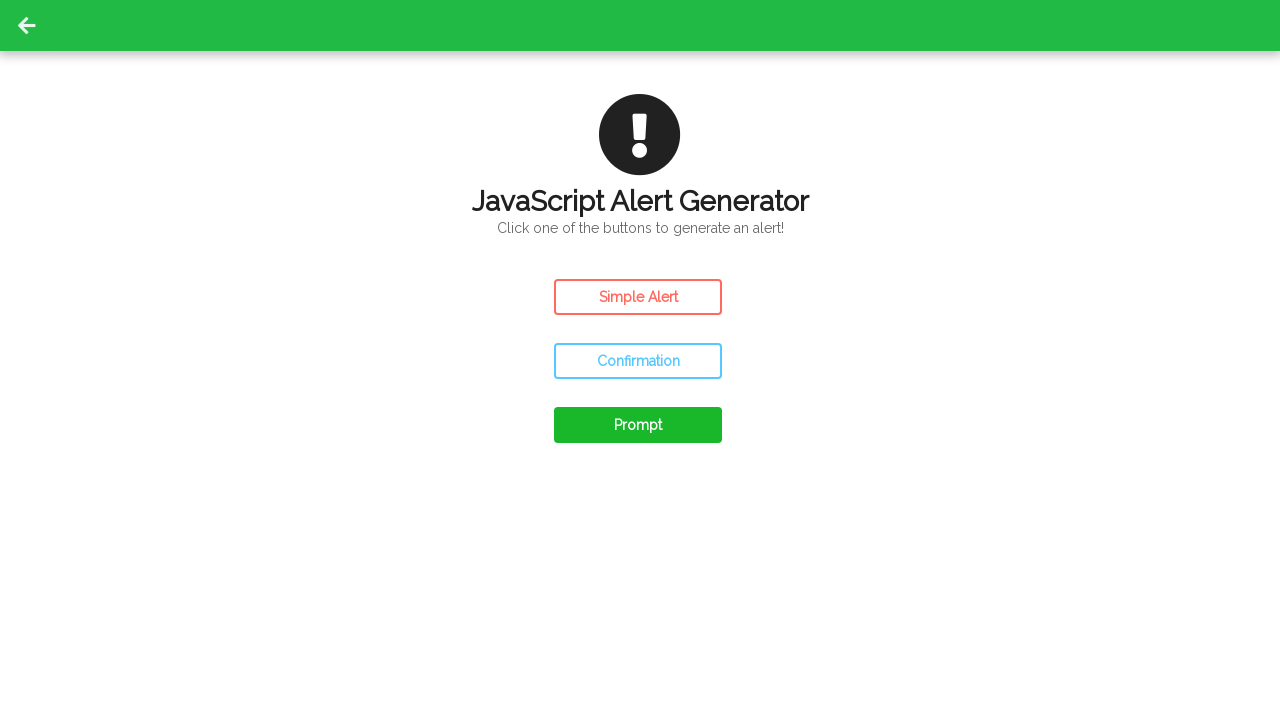

Waited 500ms for dialog interaction to complete
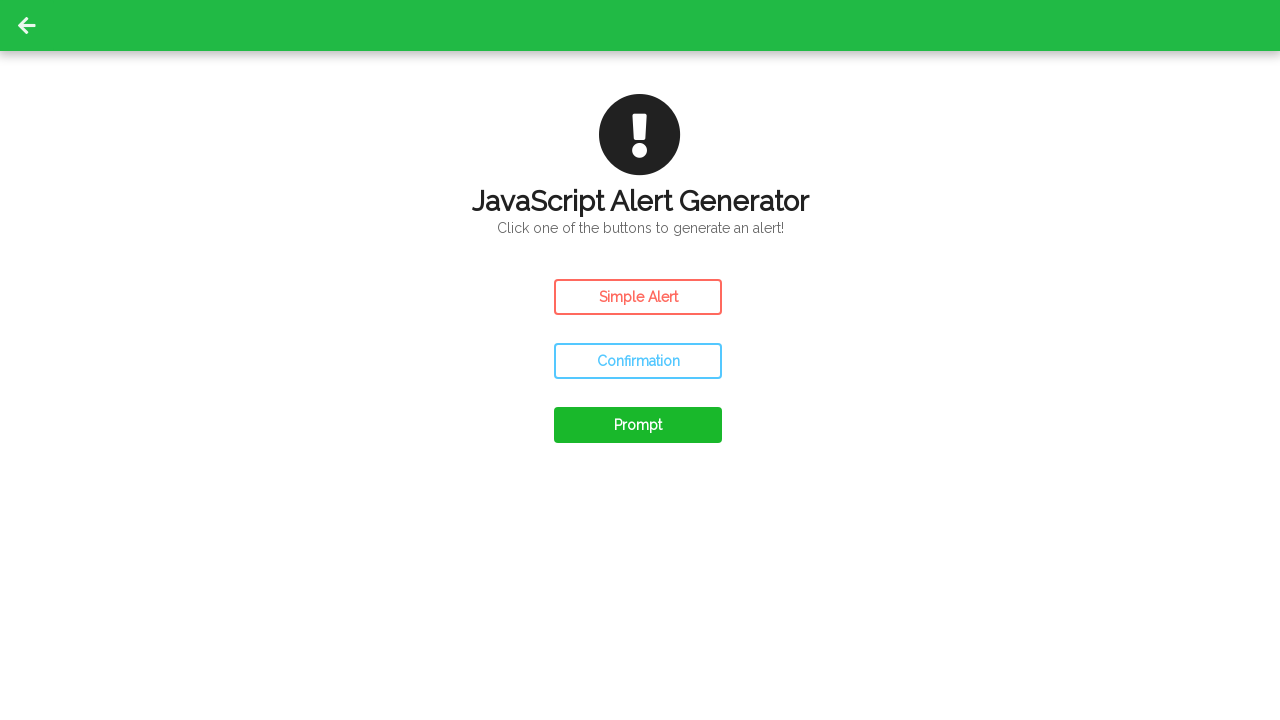

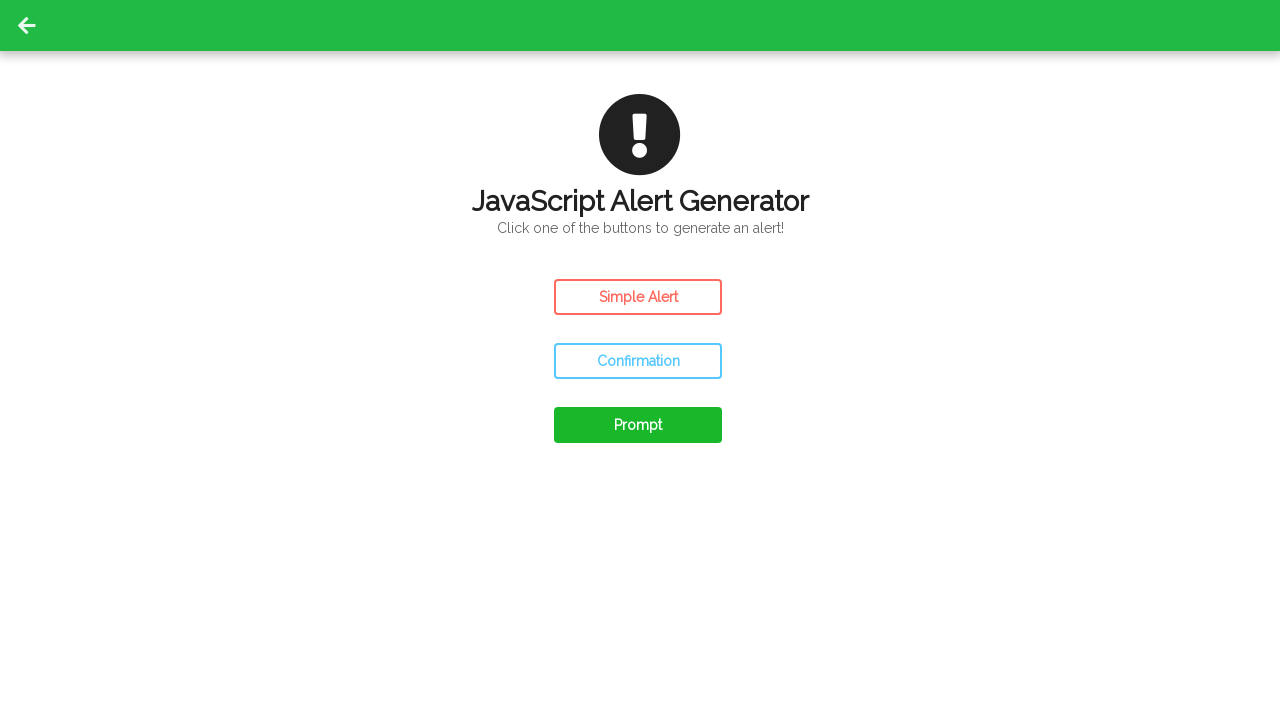